Tests file download functionality by navigating to a download page and clicking the first download link to trigger a file download

Starting URL: http://the-internet.herokuapp.com/download

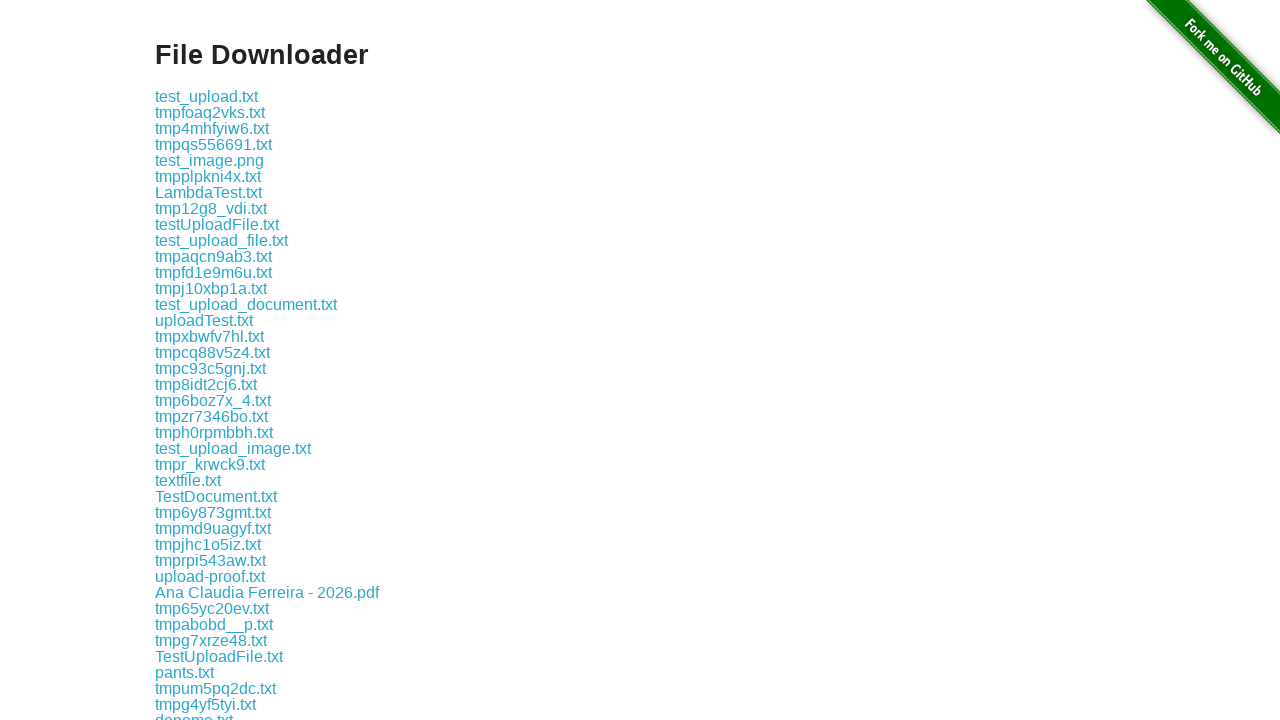

Clicked the first download link at (206, 96) on .example a
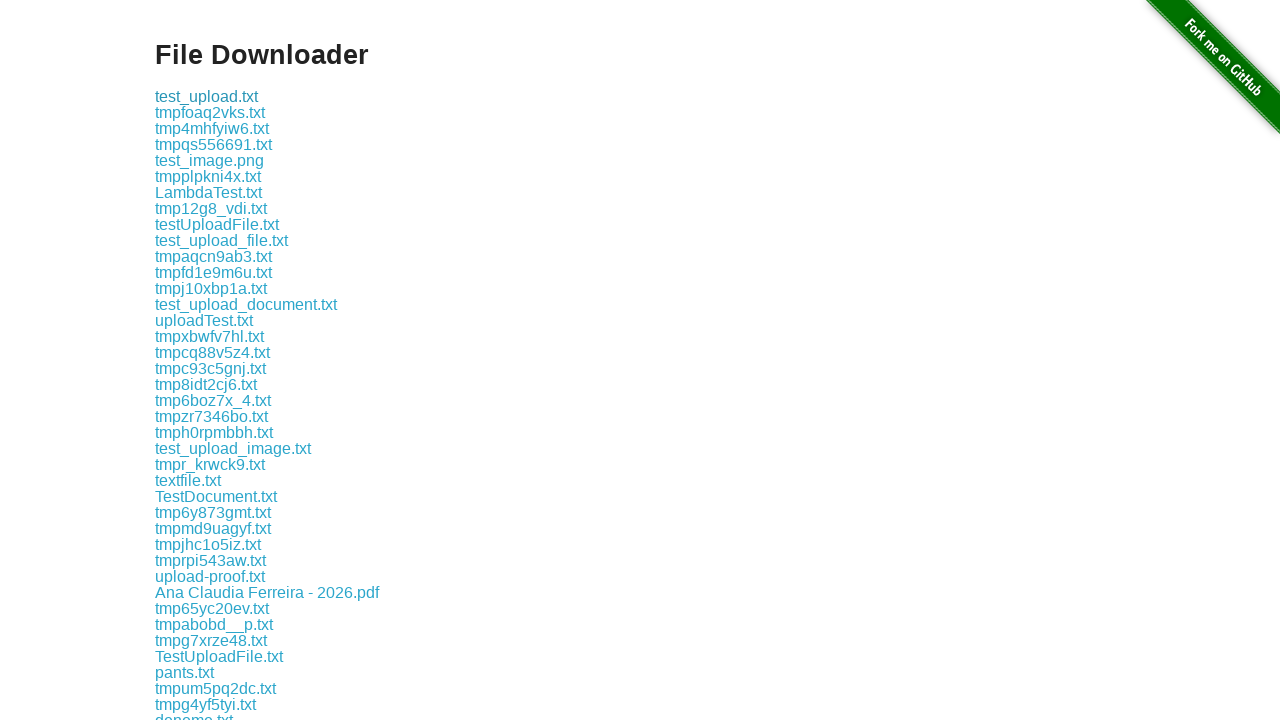

Waited 2 seconds for download to complete
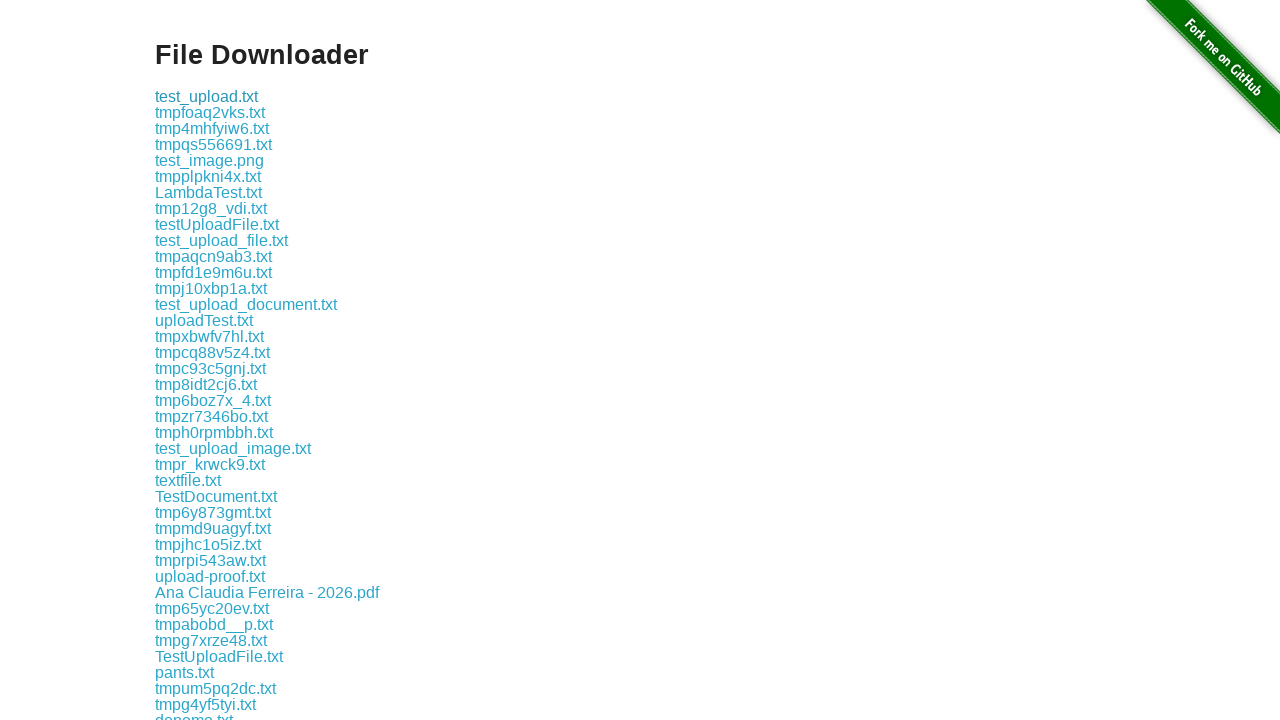

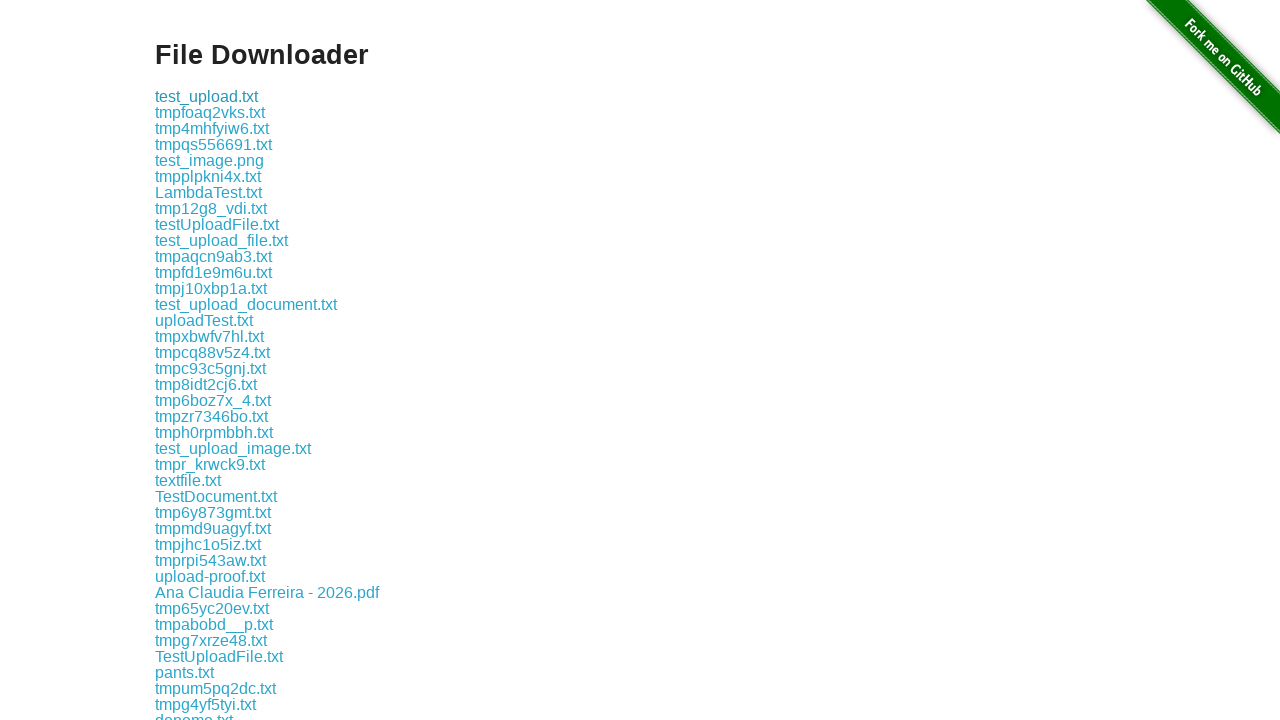